Tests prompt alert with text input and accepting the dialog

Starting URL: https://the-internet.herokuapp.com/javascript_alerts

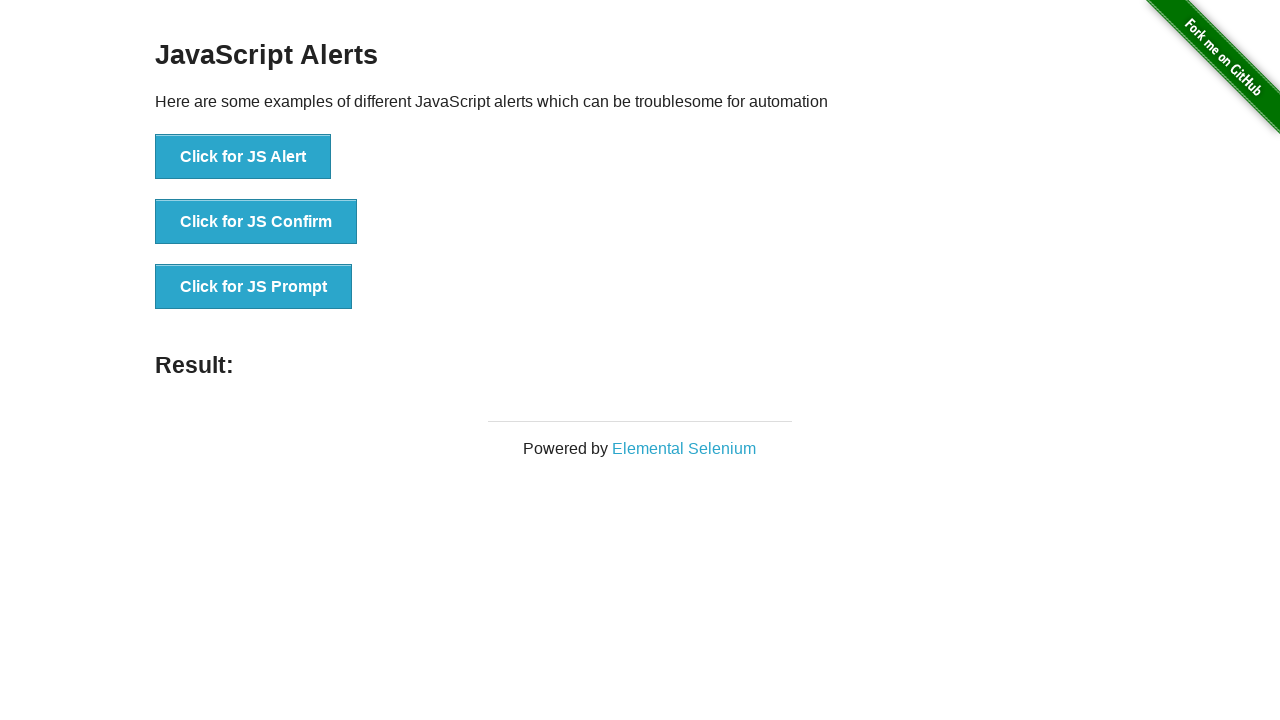

Set up dialog handler to accept prompt with 'welcome' text
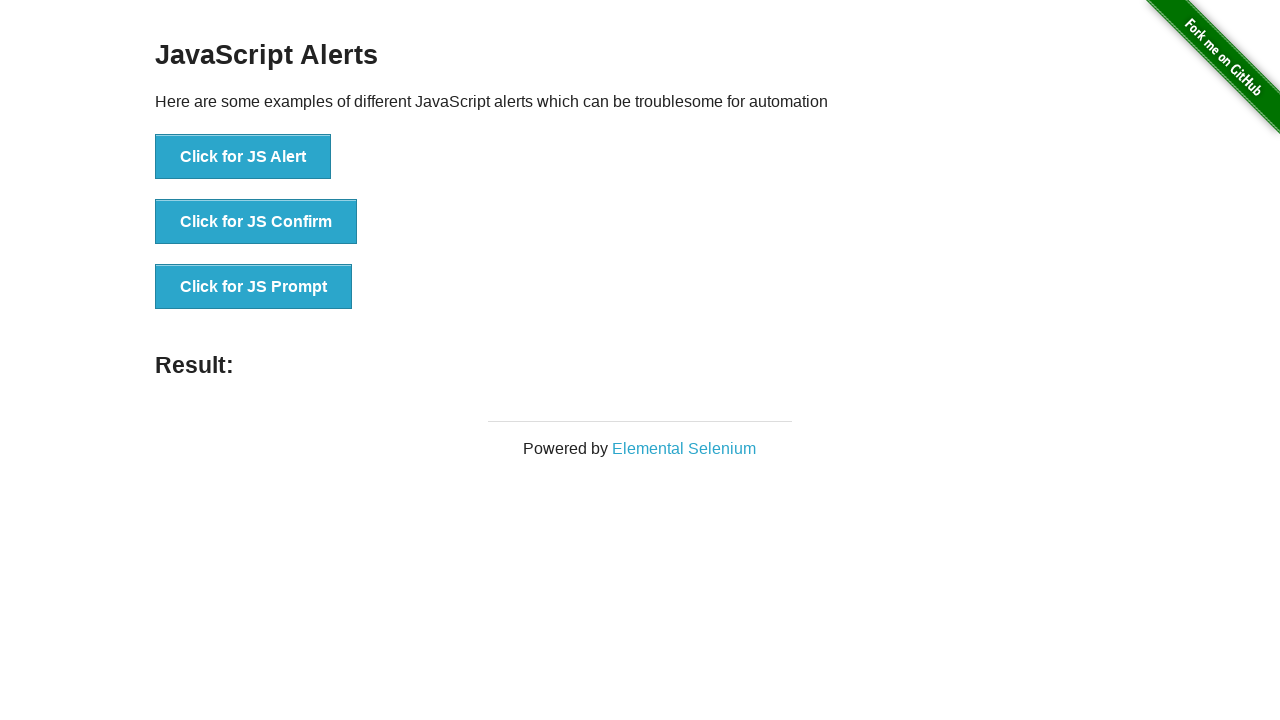

Clicked button to trigger JavaScript prompt dialog at (254, 287) on xpath=//button[text()='Click for JS Prompt']
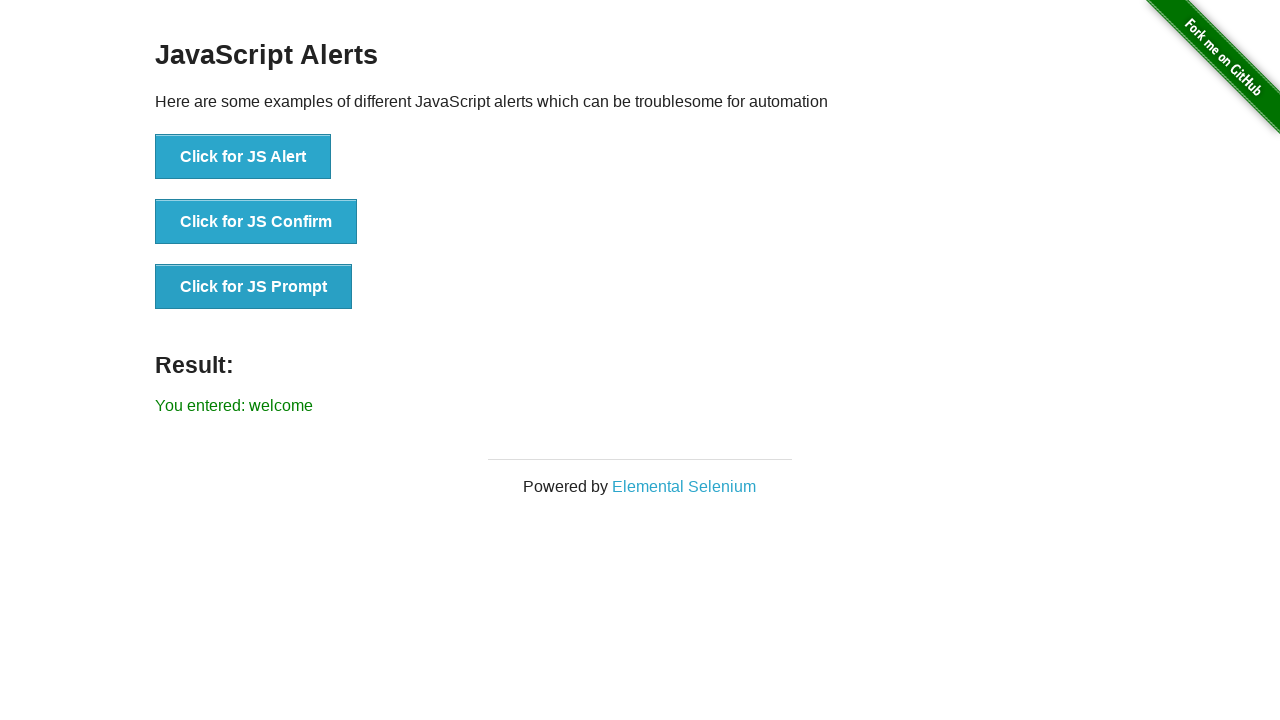

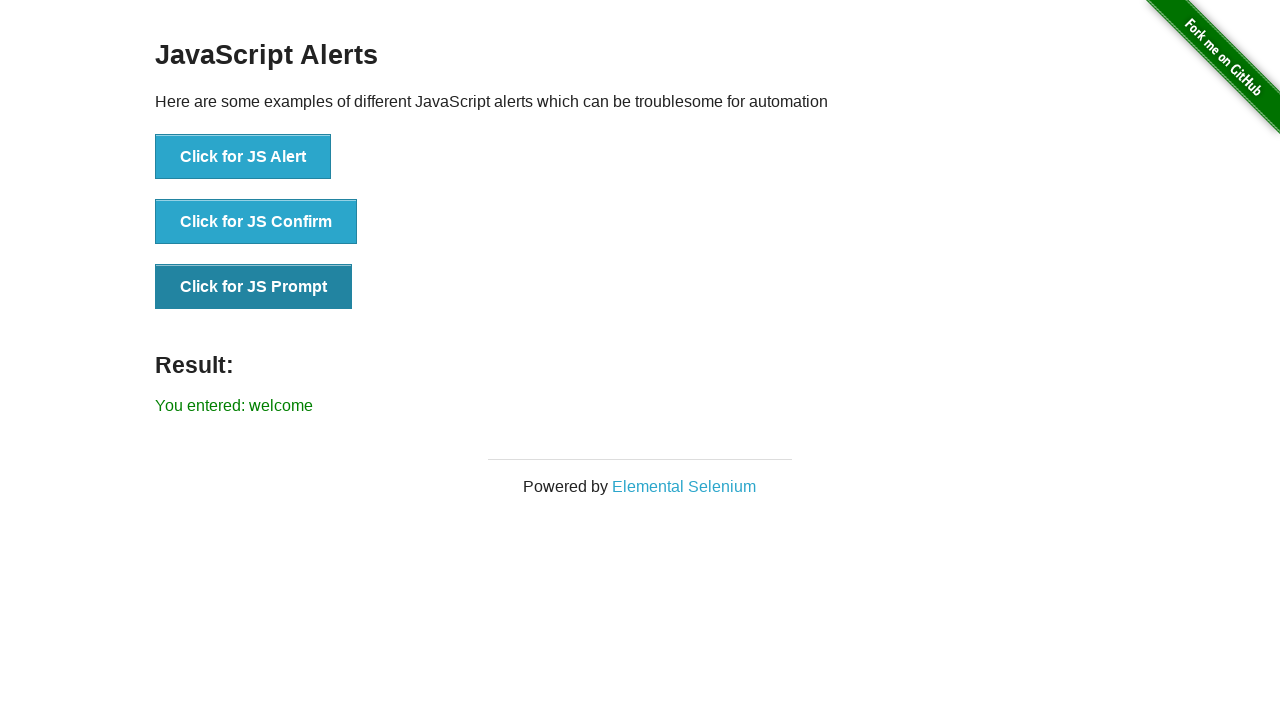